Tests URL navigation by visiting GitHub and Bitbucket and verifying the URLs are correctly set

Starting URL: https://github.com

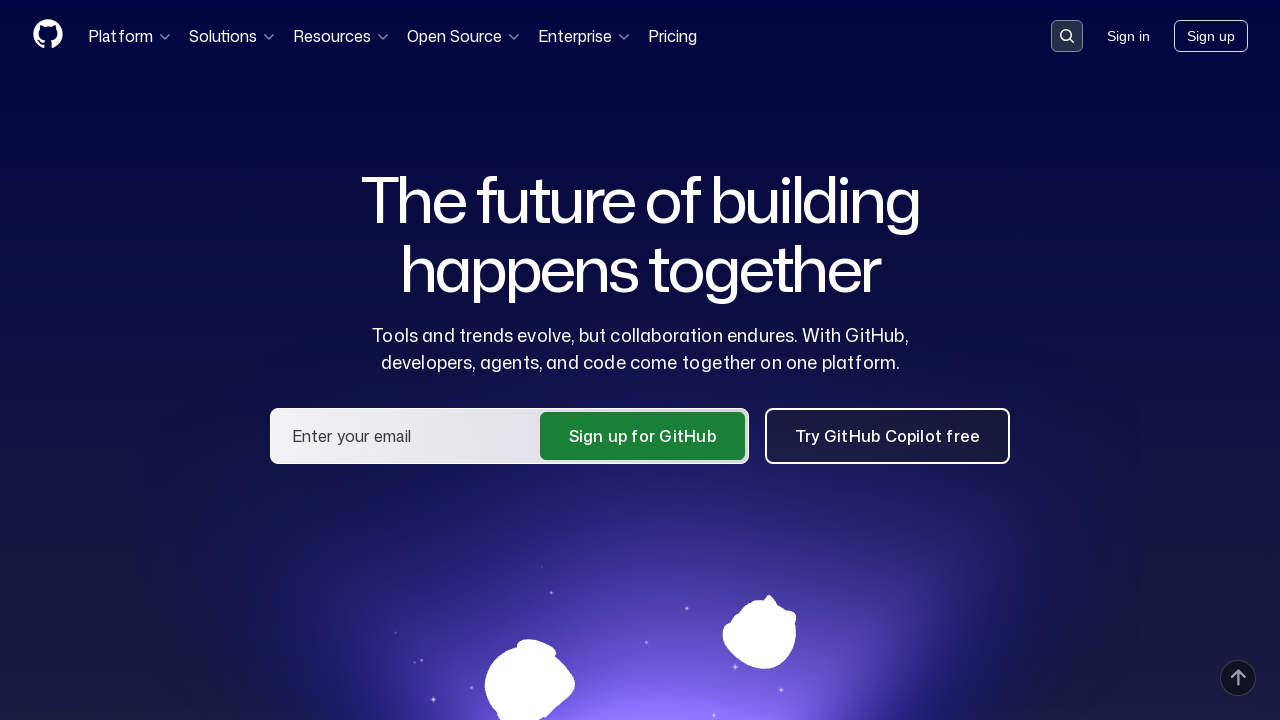

Verified URL is on GitHub domain
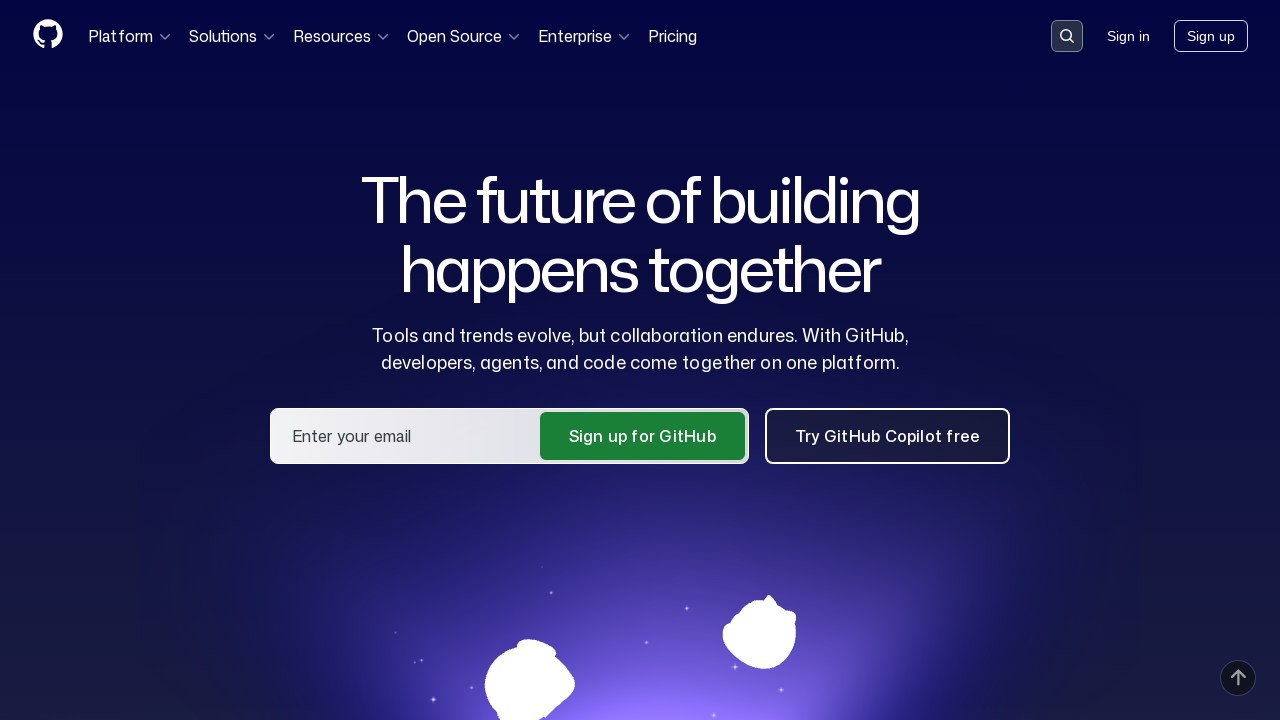

Navigated to Bitbucket homepage
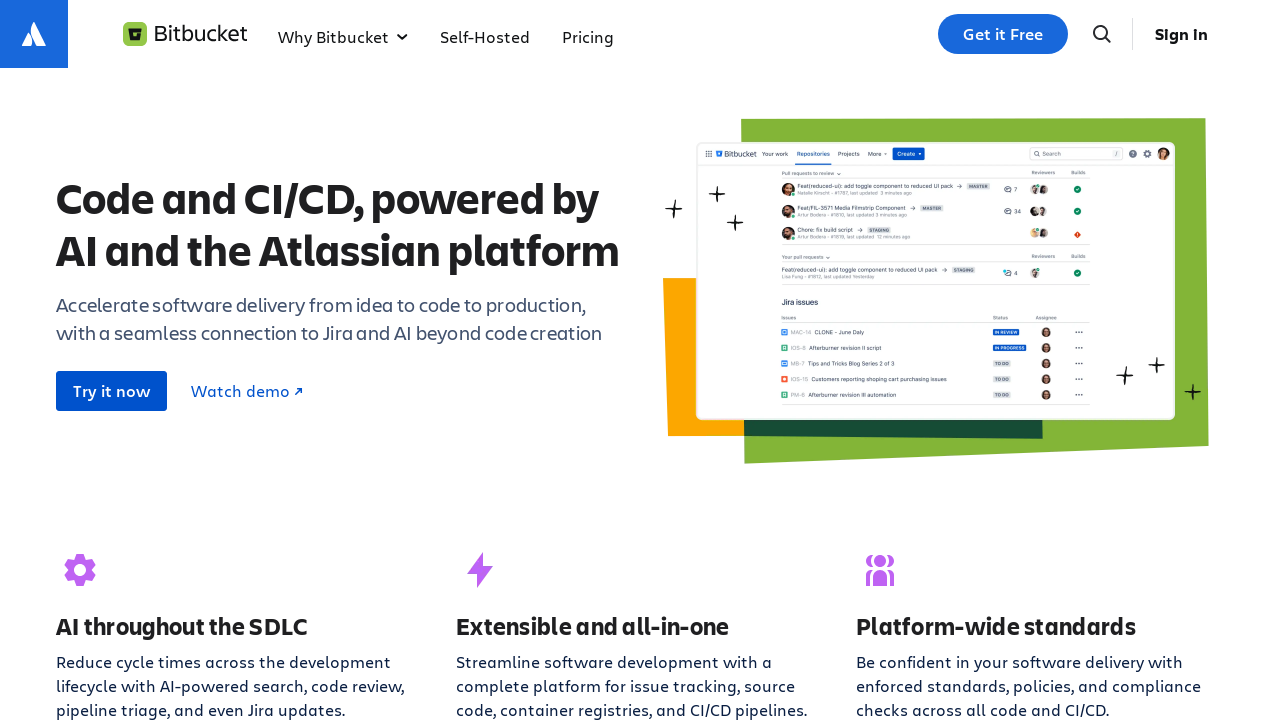

Verified URL is on Bitbucket domain
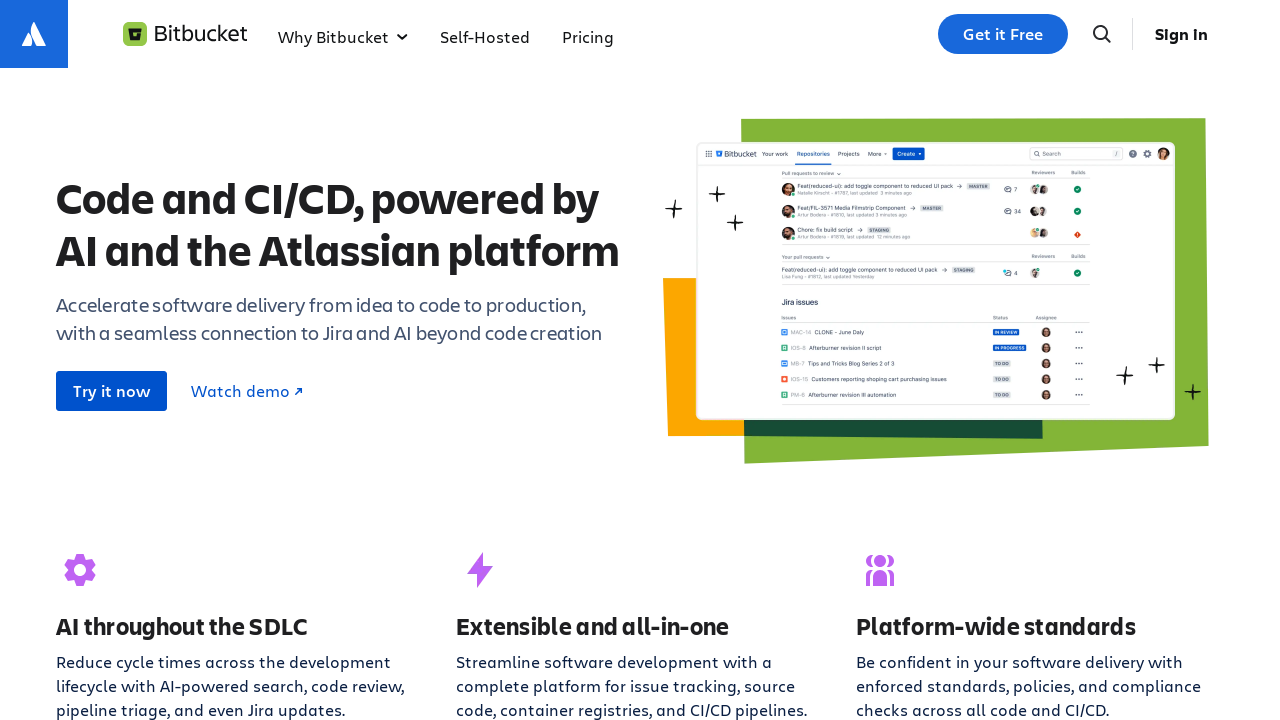

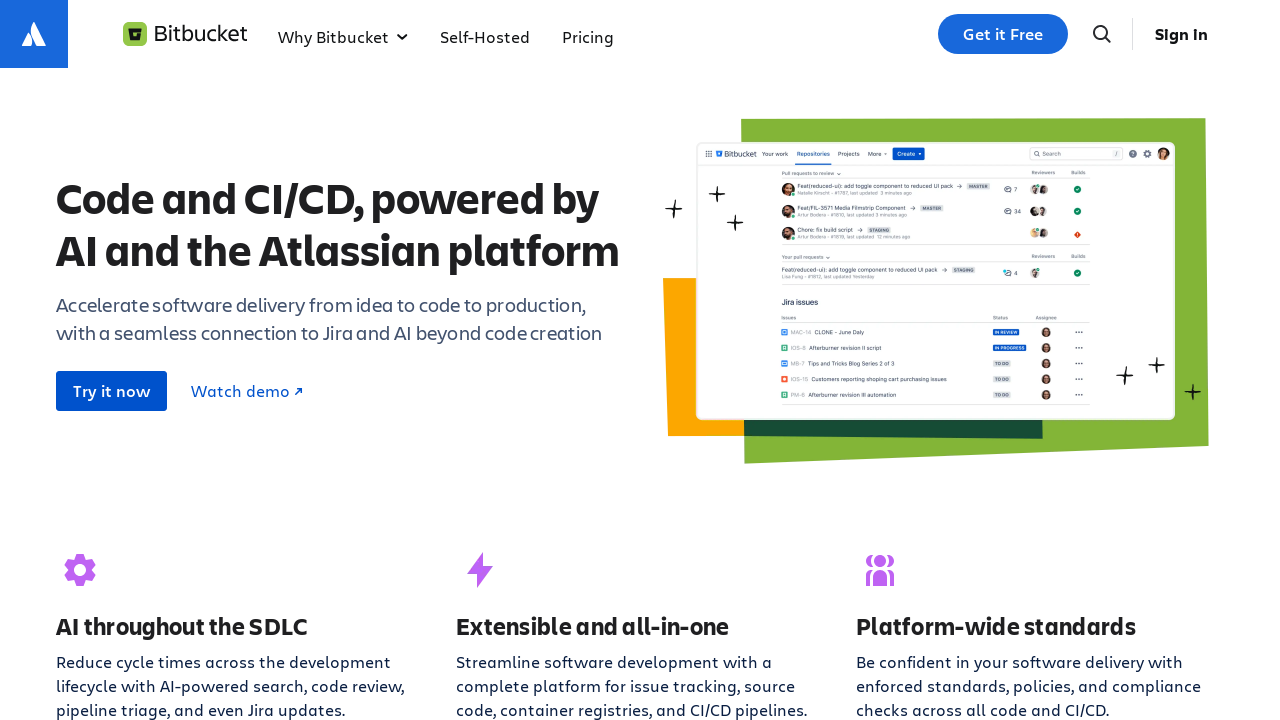